Tests checkbox functionality by clicking a senior citizen discount checkbox and verifying its selection state

Starting URL: https://rahulshettyacademy.com/dropdownsPractise/

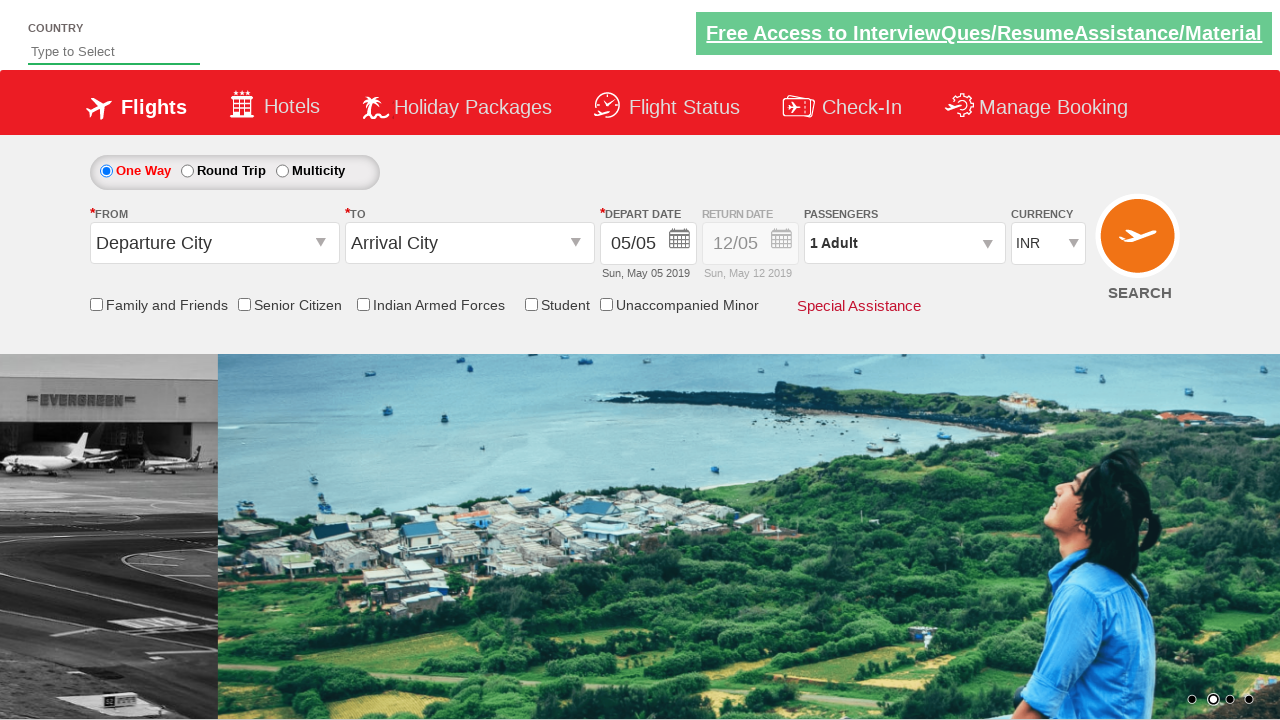

Clicked senior citizen discount checkbox at (244, 304) on input[id*='SeniorCitizenDiscount']
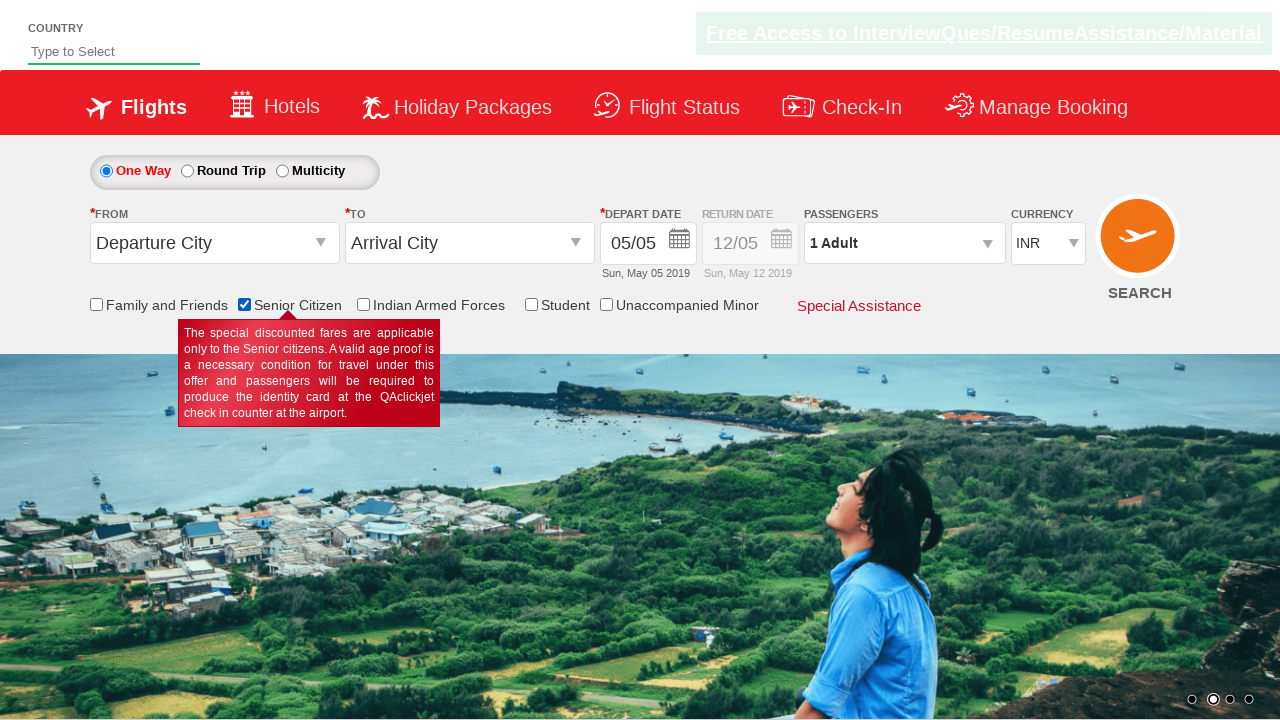

Verified senior citizen discount checkbox is selected
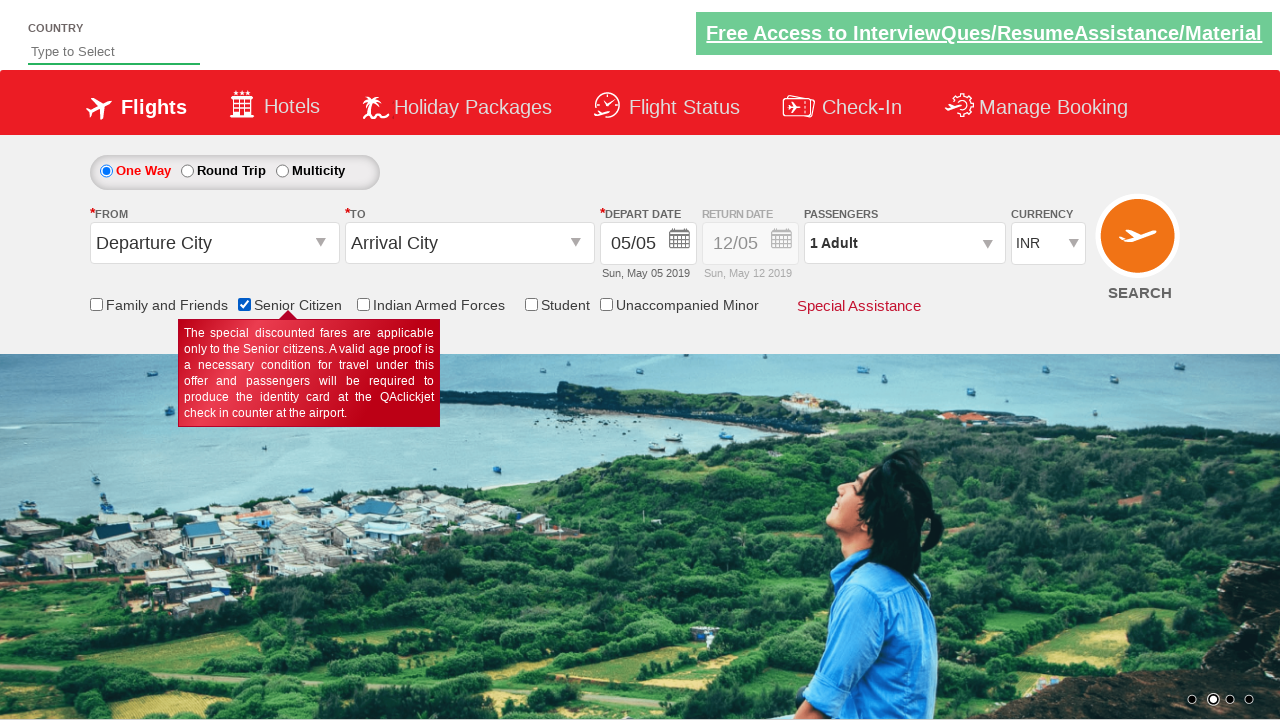

Counted total checkboxes on page: 6
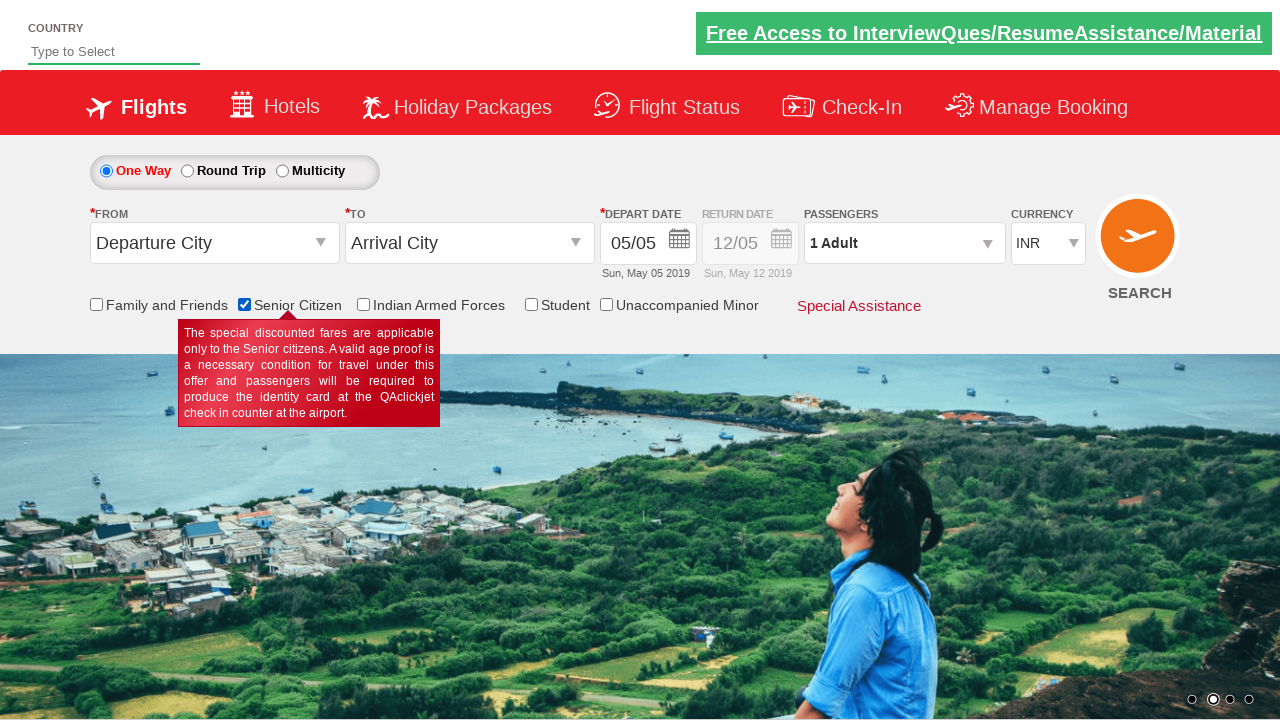

Printed checkbox count: 6
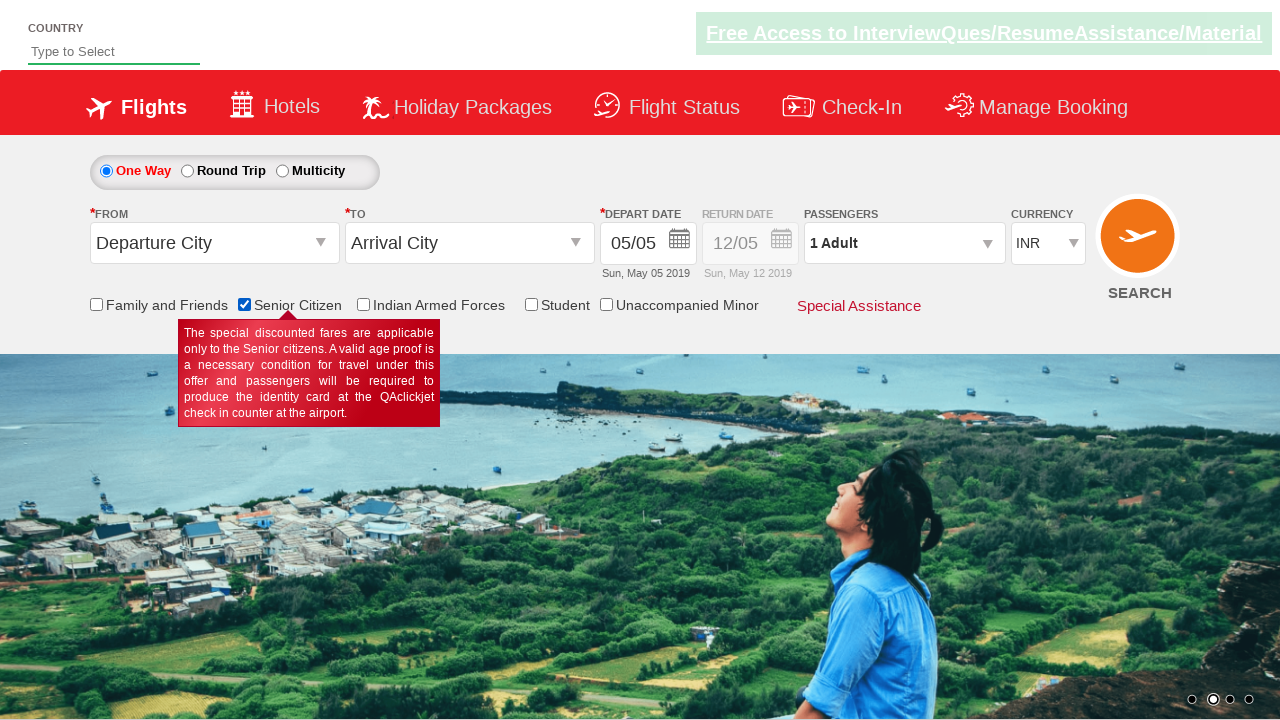

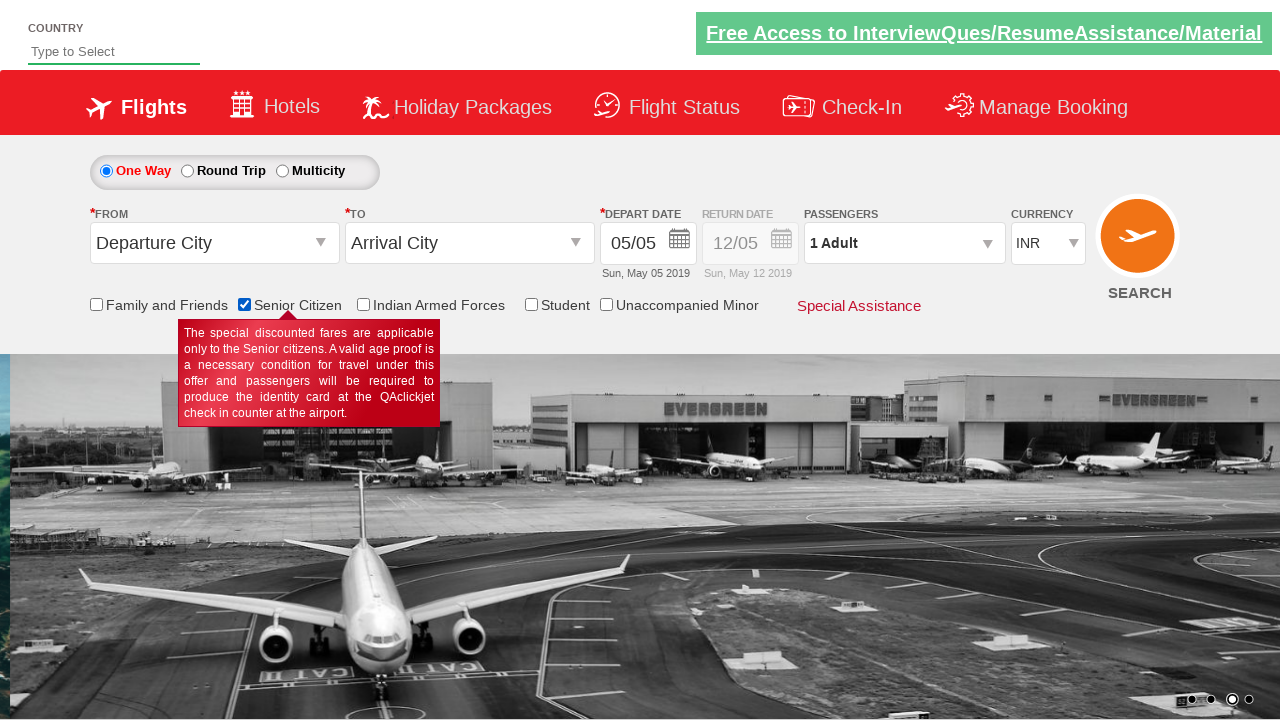